Tests form submission by entering text in a text field and clicking the submit button, then verifies the confirmation message.

Starting URL: https://www.selenium.dev/selenium/web/web-form.html

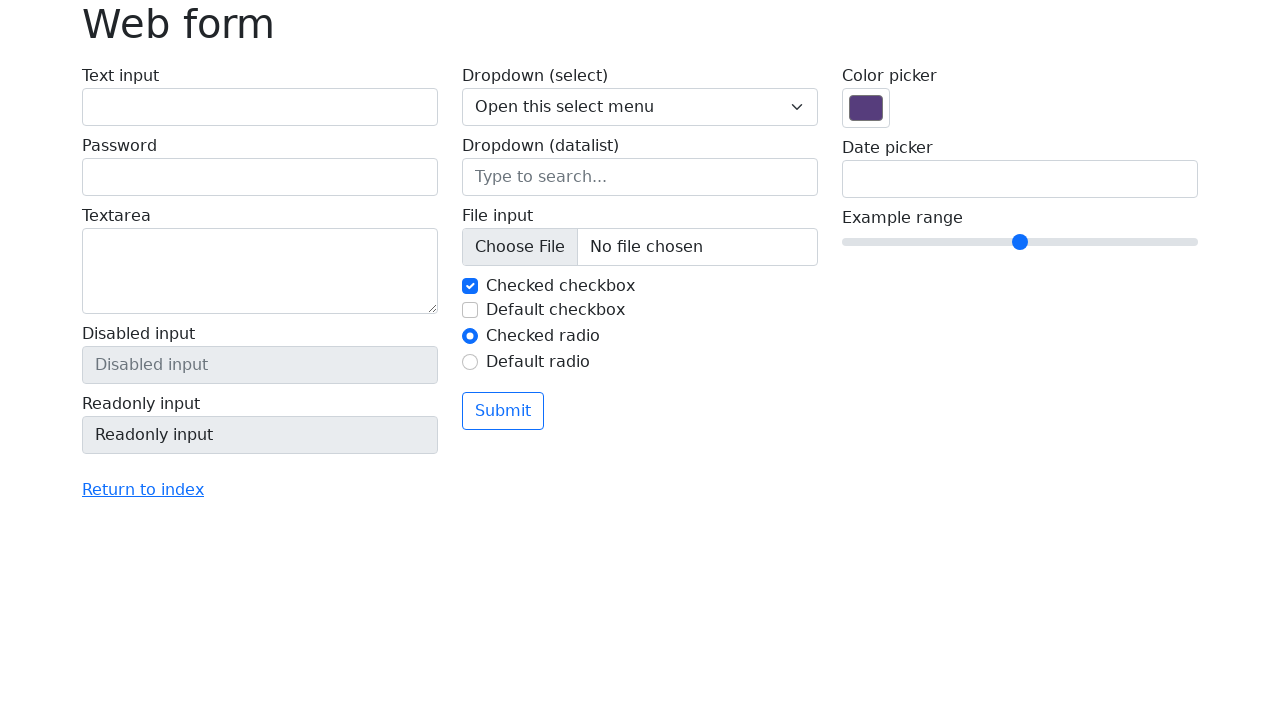

Filled text field with 'Hello!' on #my-text-id
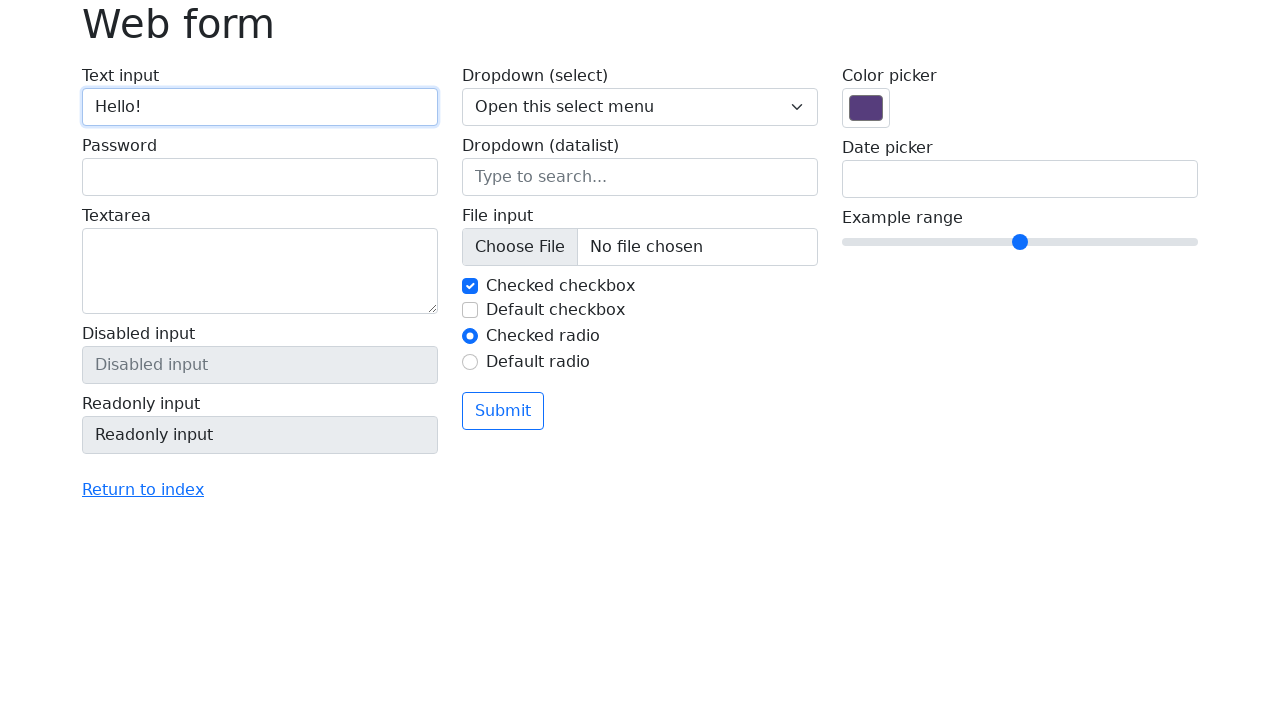

Clicked submit button at (503, 411) on button
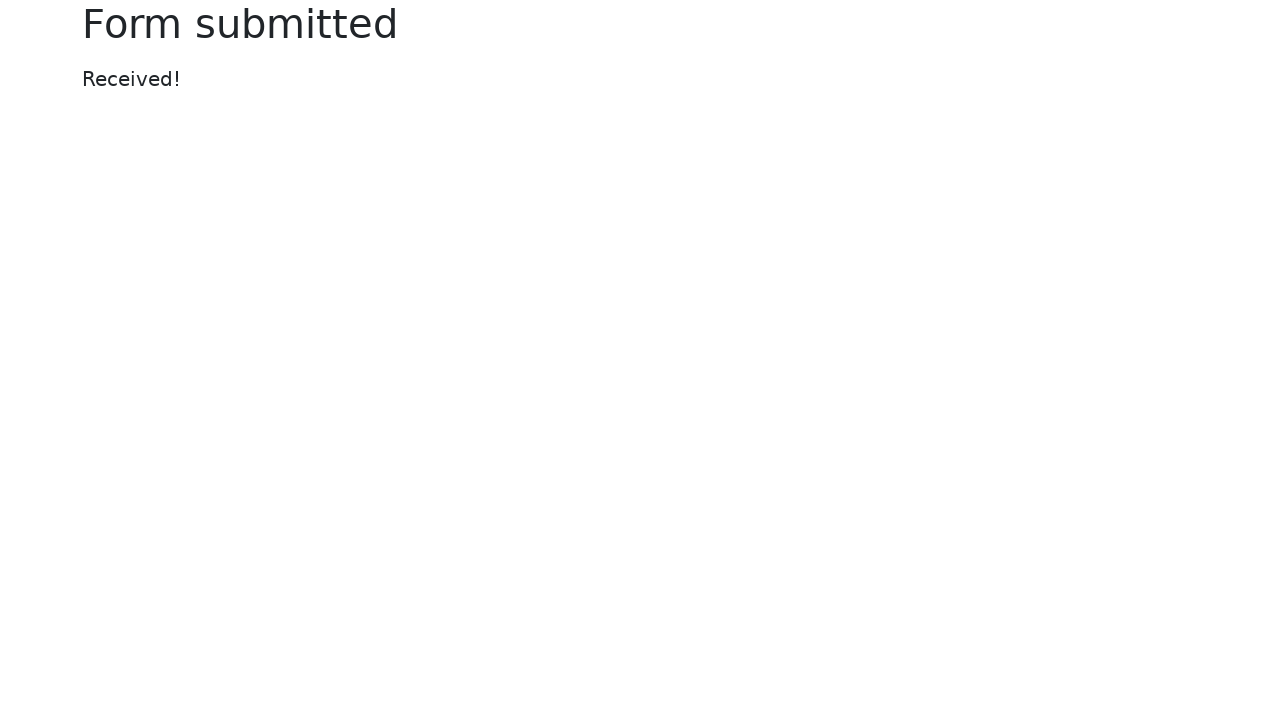

Form submission confirmation message appeared
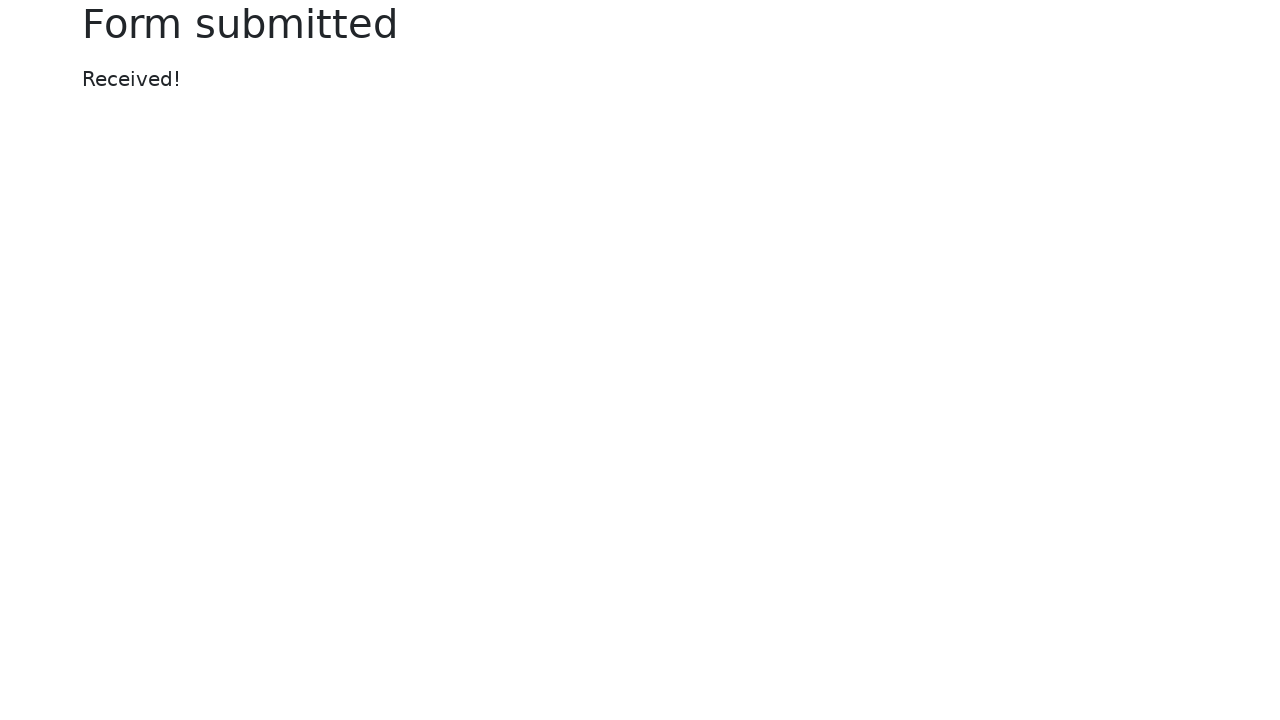

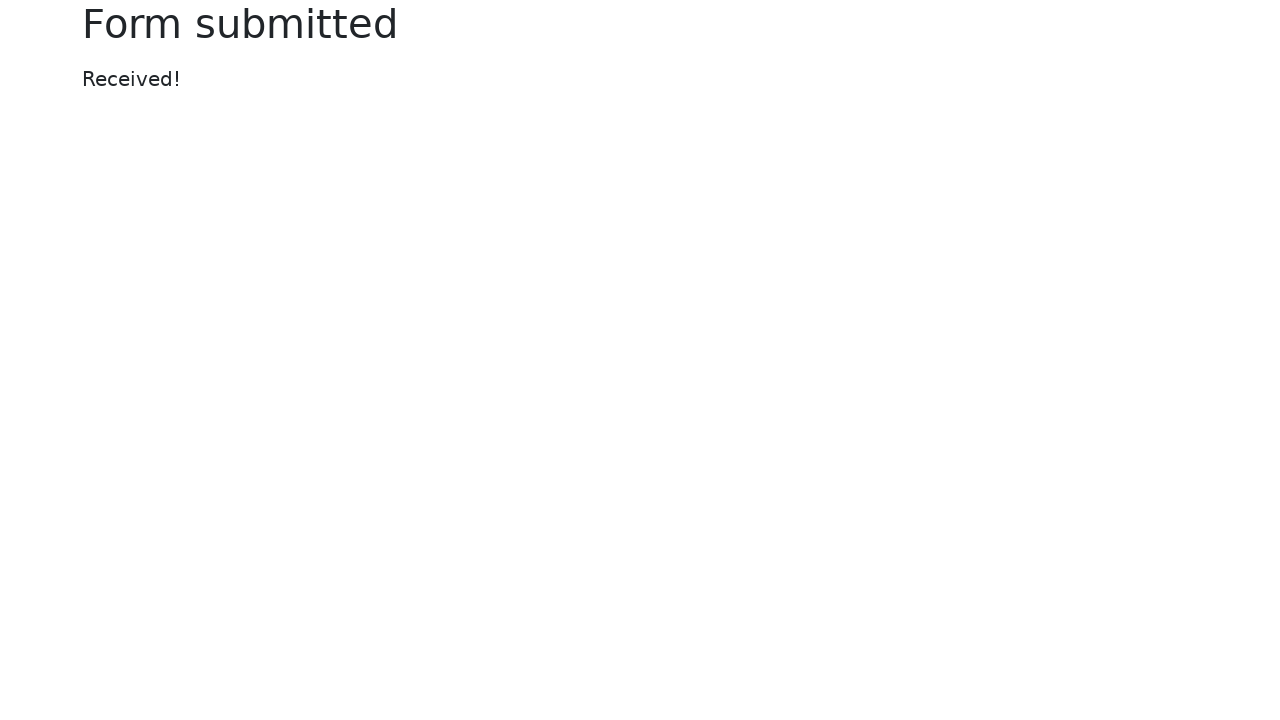